Tests CSS pseudo-class hover functionality by scrolling to and clicking on hover-enabled paragraph elements on a test page

Starting URL: https://testpages.herokuapp.com/styled/csspseudo/css-hover.html

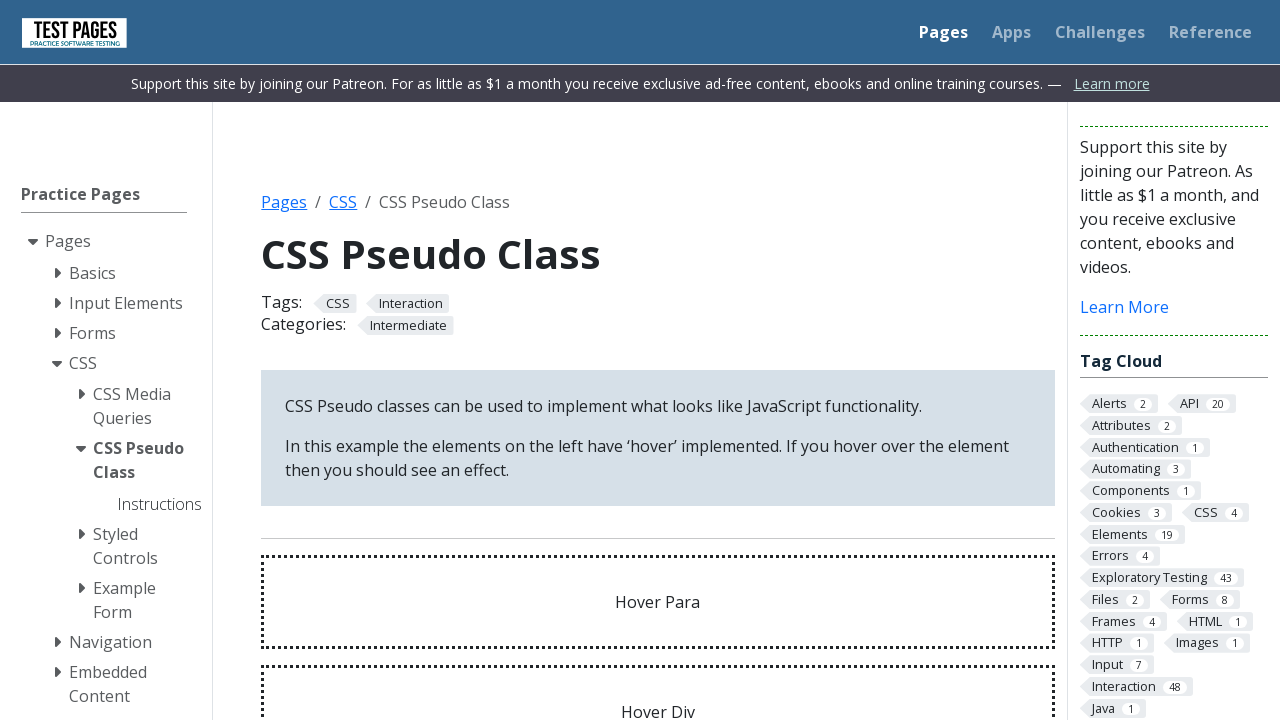

Scrolled hover paragraph element into view
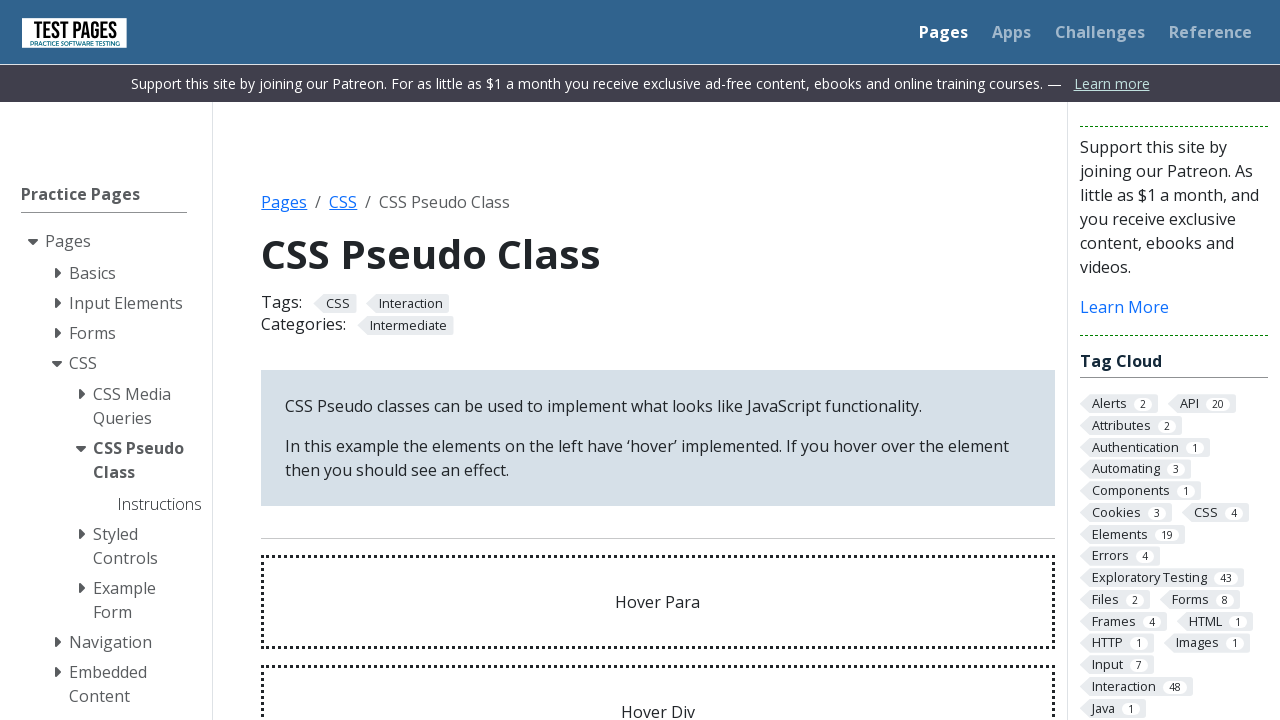

Clicked hover paragraph element at (658, 602) on #hoverpara
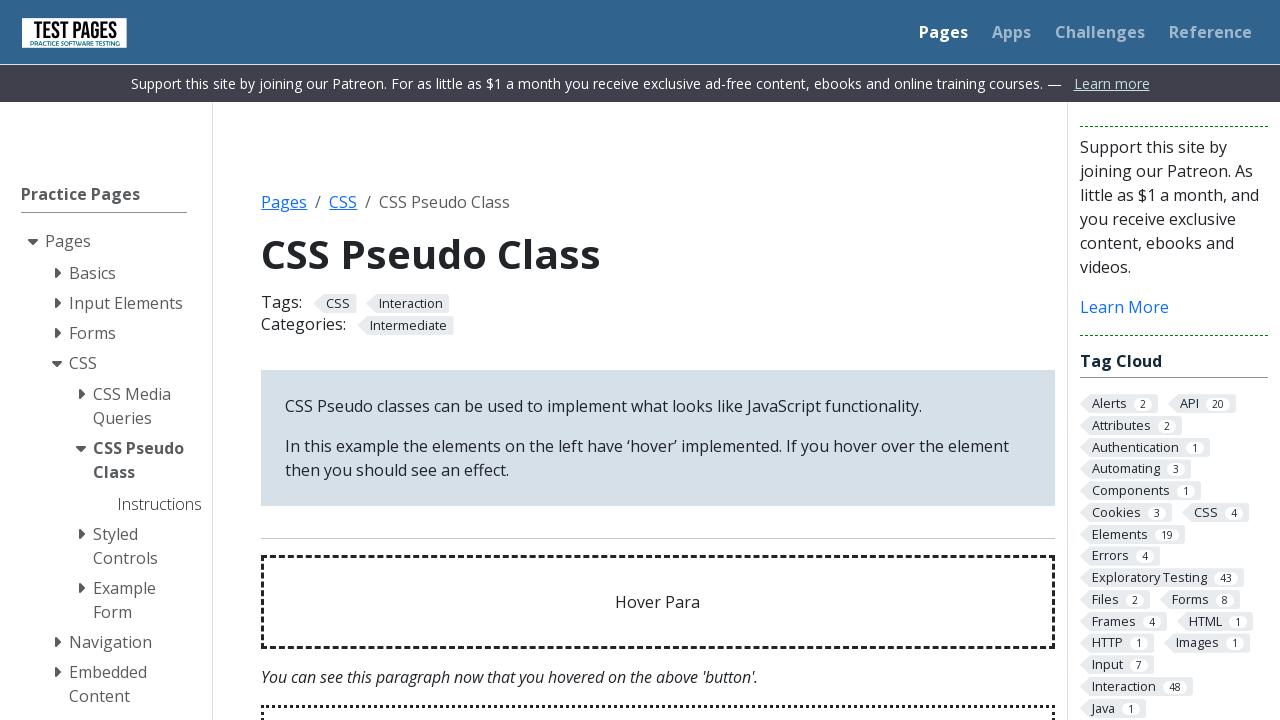

Scrolled hover div paragraph element into view
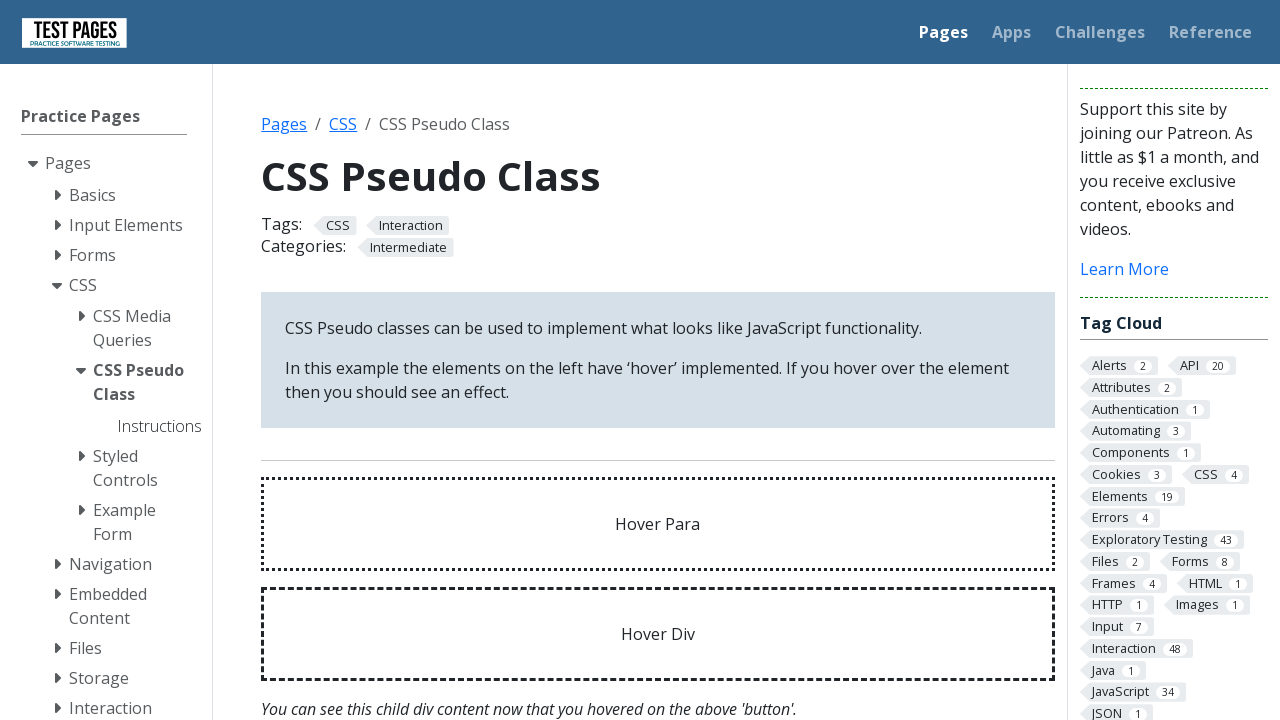

Clicked hover paragraph element again at (658, 524) on #hoverpara
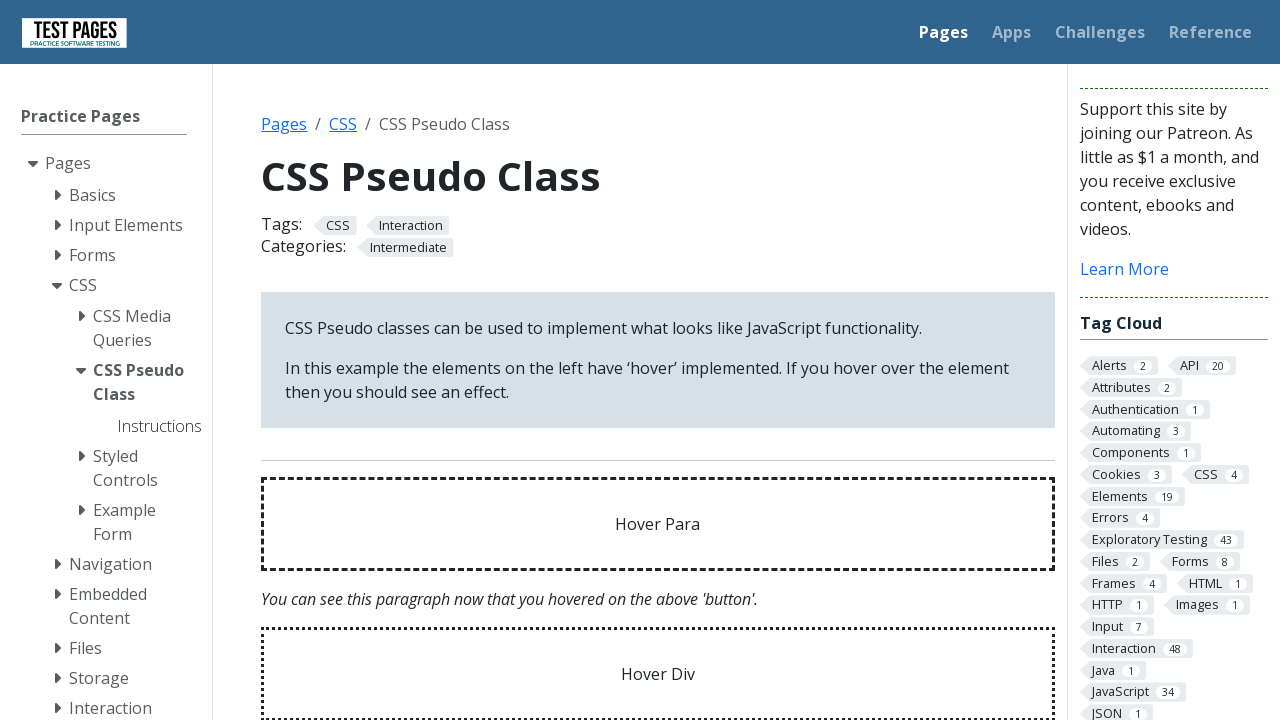

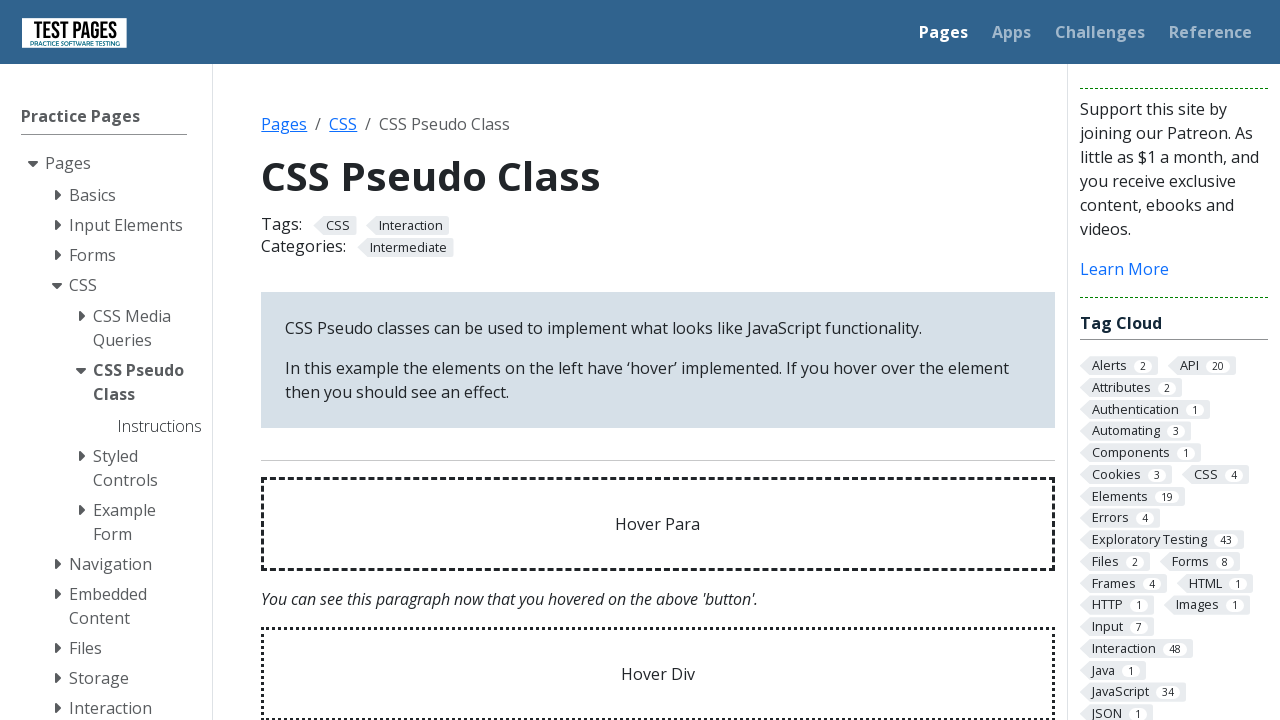